Tests that edits to a todo item are saved when the input loses focus (blur event).

Starting URL: https://demo.playwright.dev/todomvc/#/

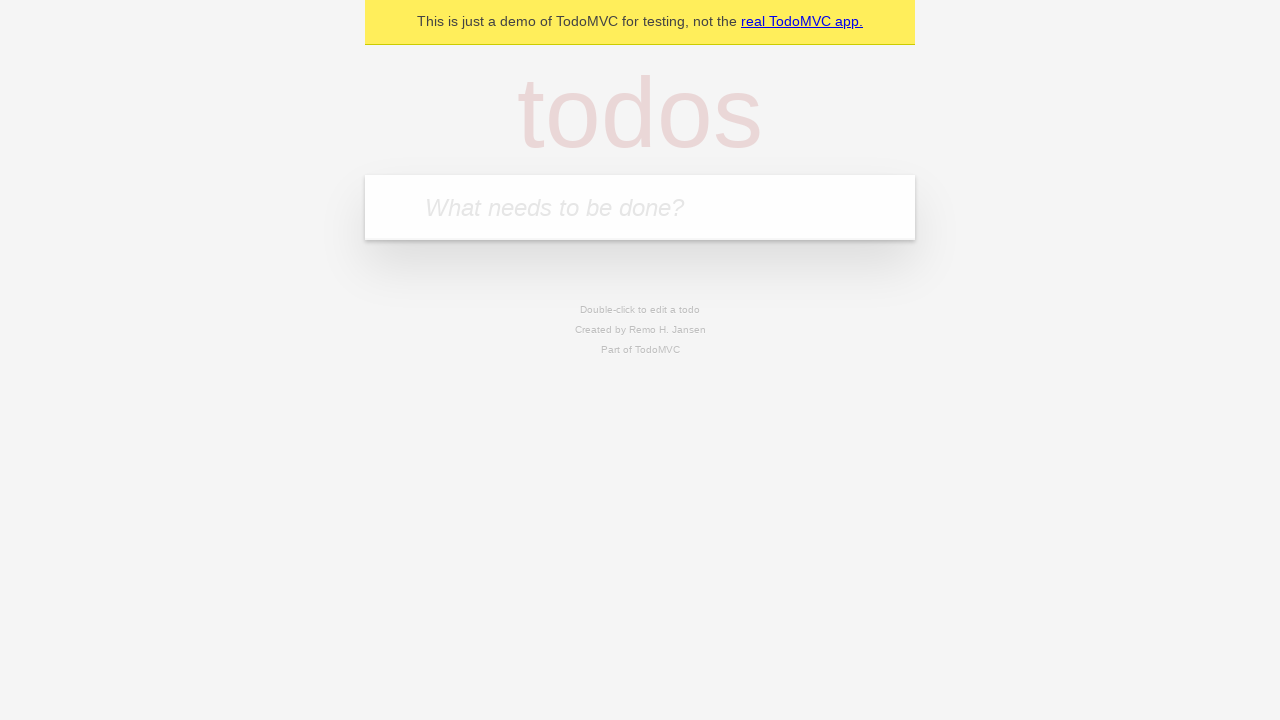

Filled todo input with 'buy some cheese' on internal:attr=[placeholder="What needs to be done?"i]
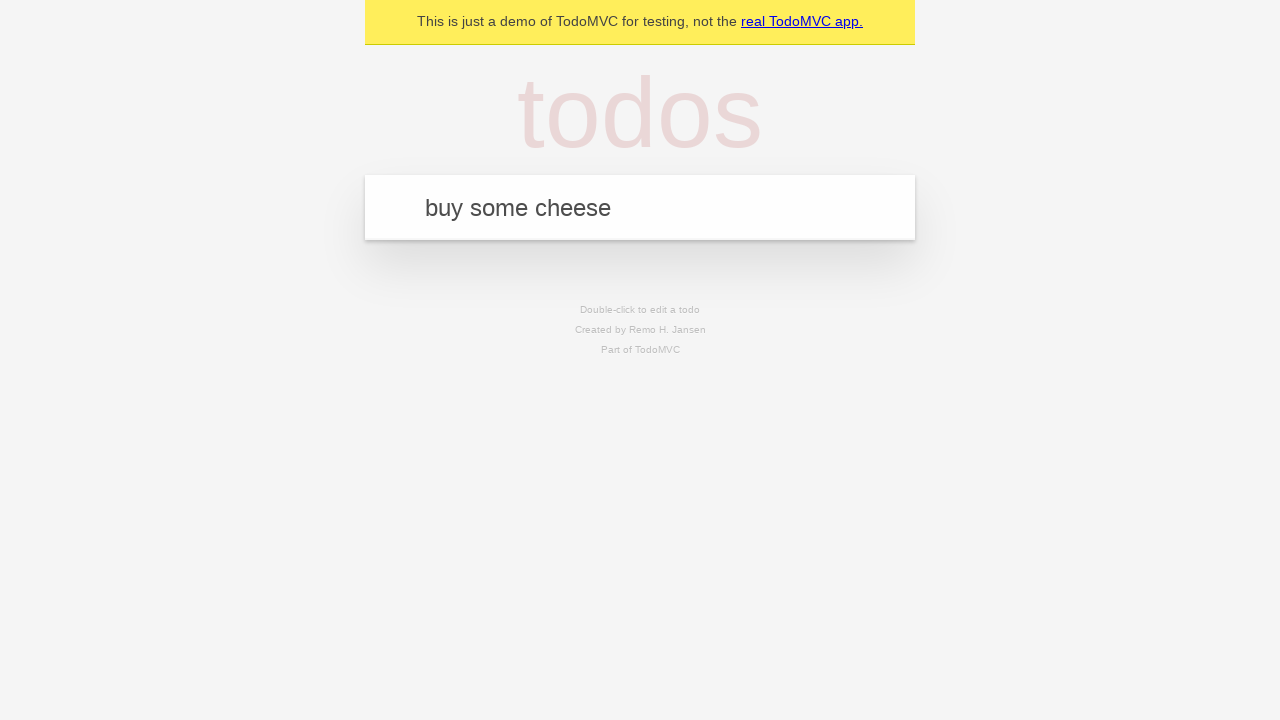

Pressed Enter to create first todo on internal:attr=[placeholder="What needs to be done?"i]
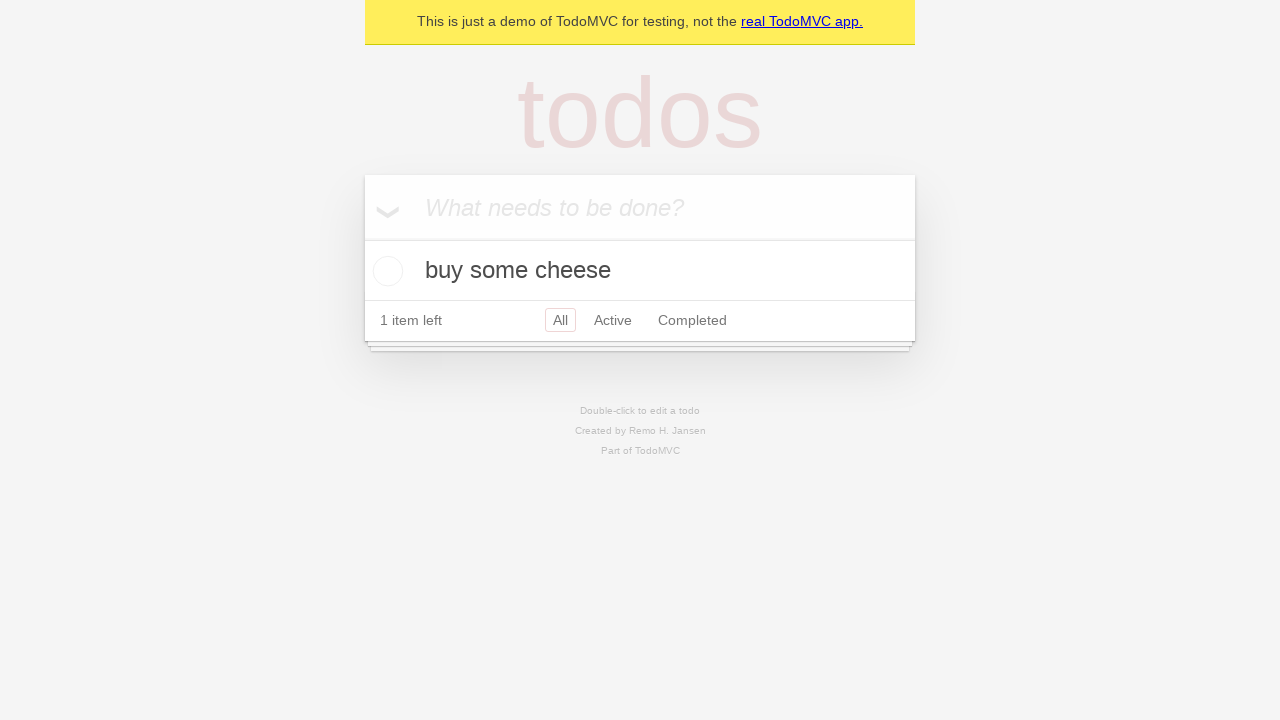

Filled todo input with 'feed the cat' on internal:attr=[placeholder="What needs to be done?"i]
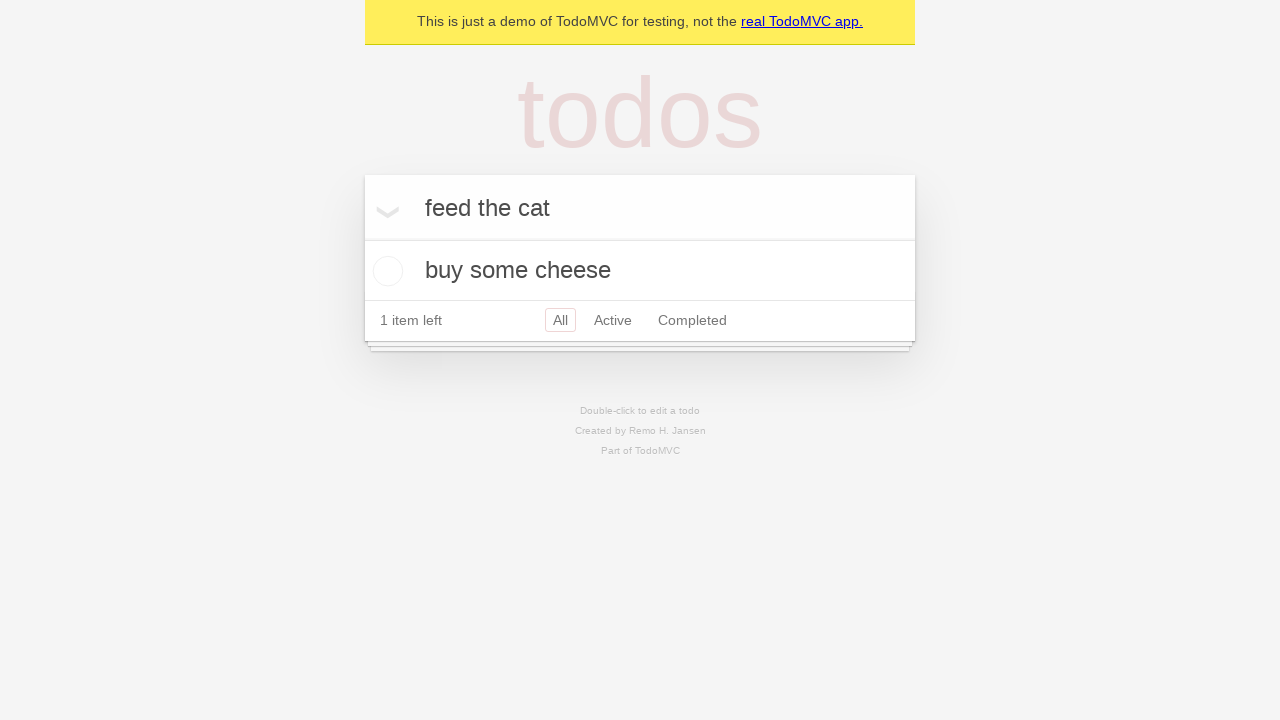

Pressed Enter to create second todo on internal:attr=[placeholder="What needs to be done?"i]
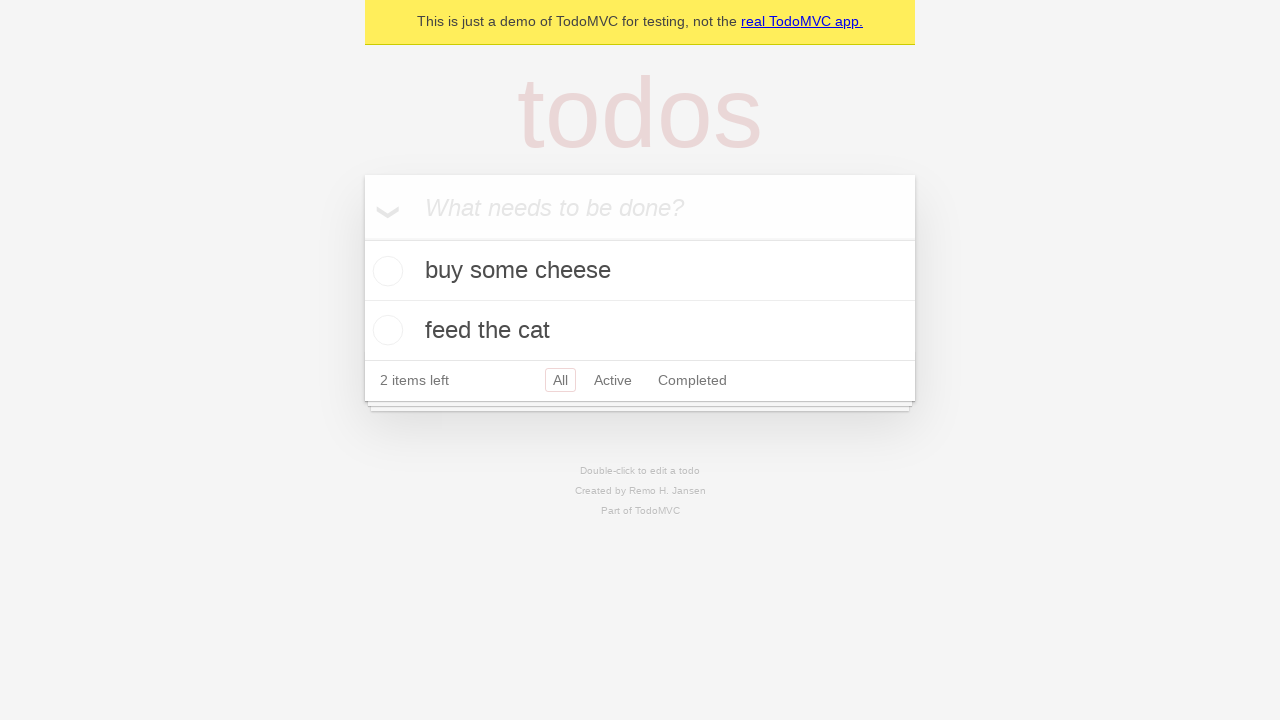

Filled todo input with 'book a doctors appointment' on internal:attr=[placeholder="What needs to be done?"i]
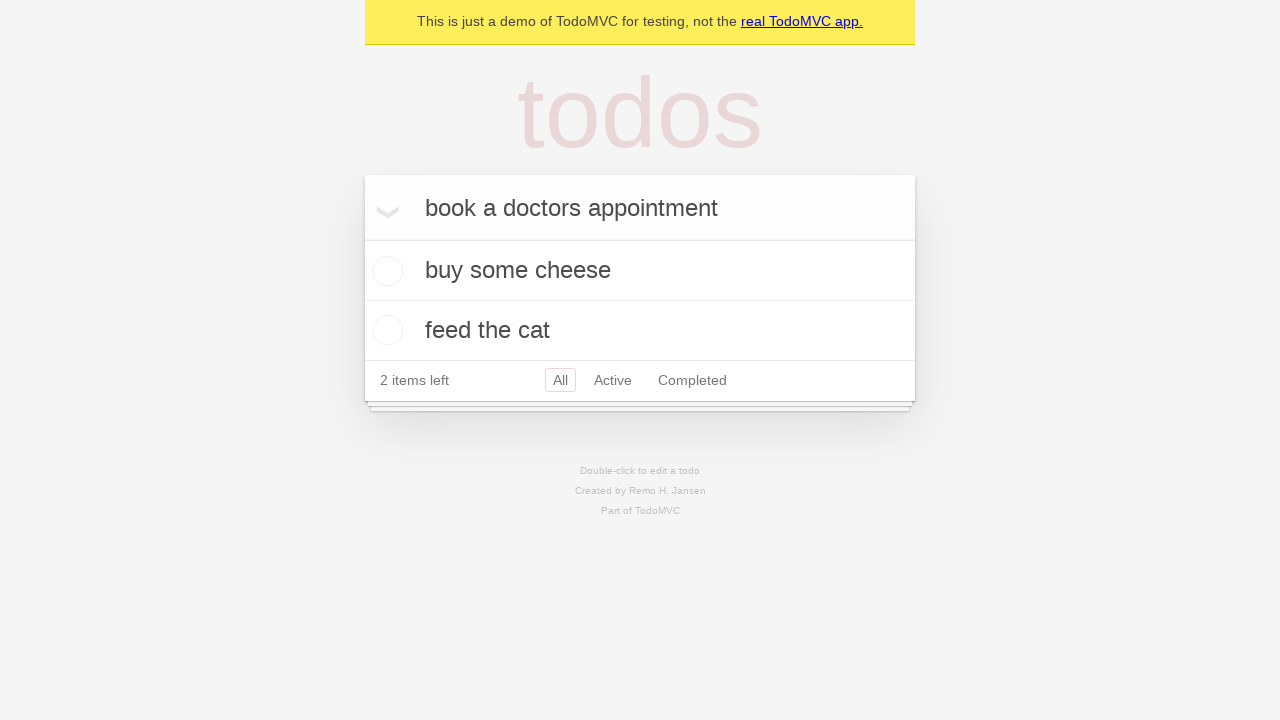

Pressed Enter to create third todo on internal:attr=[placeholder="What needs to be done?"i]
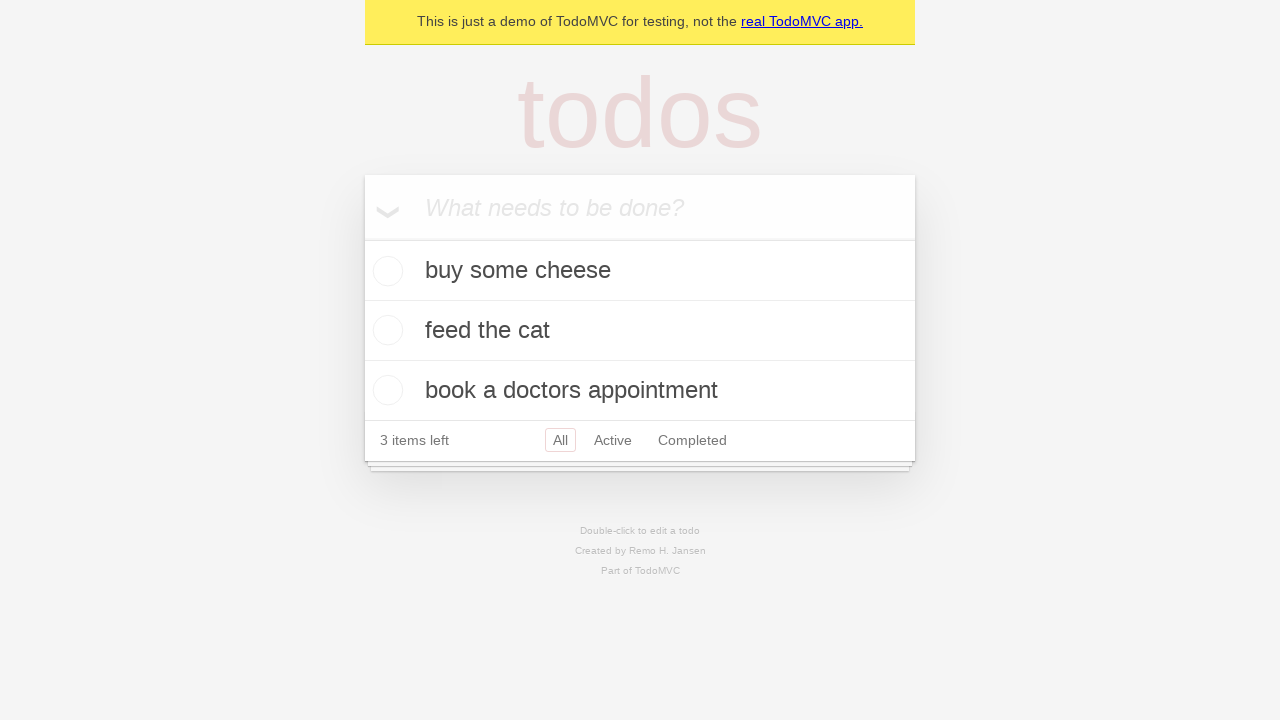

Double-clicked second todo to enter edit mode at (640, 331) on internal:testid=[data-testid="todo-item"s] >> nth=1
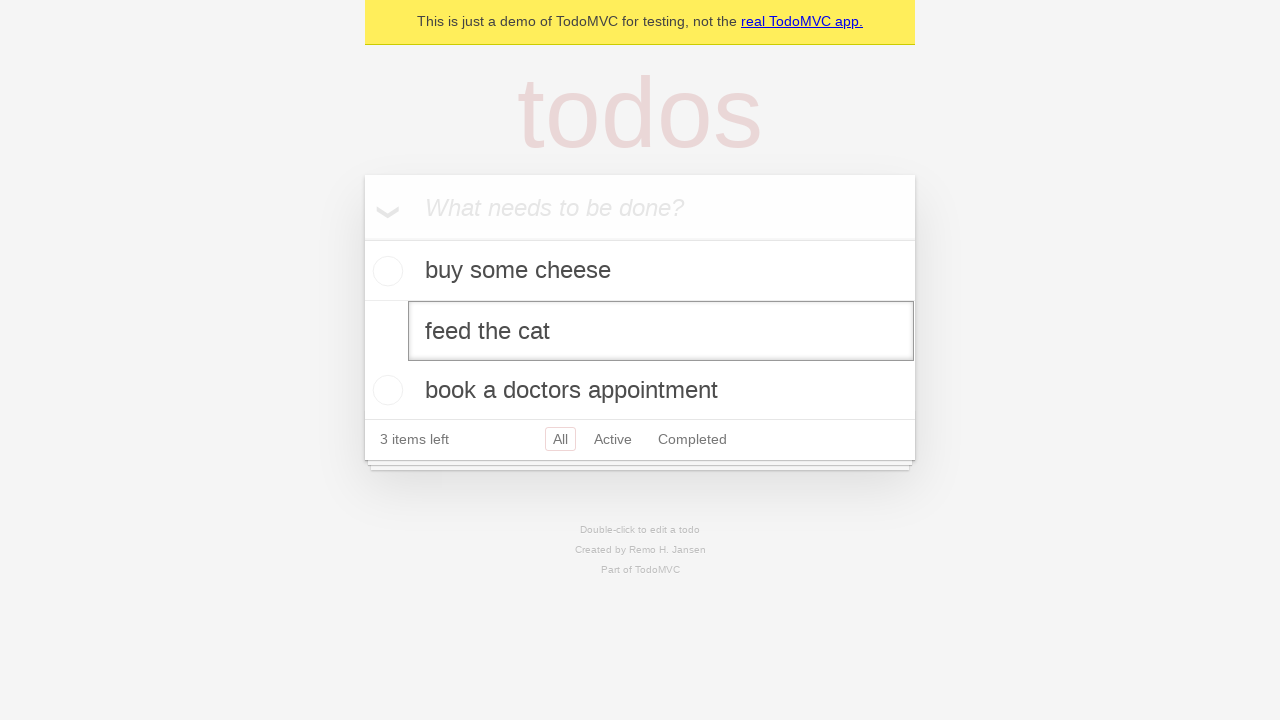

Edited second todo text to 'buy some sausages' on internal:testid=[data-testid="todo-item"s] >> nth=1 >> internal:role=textbox[nam
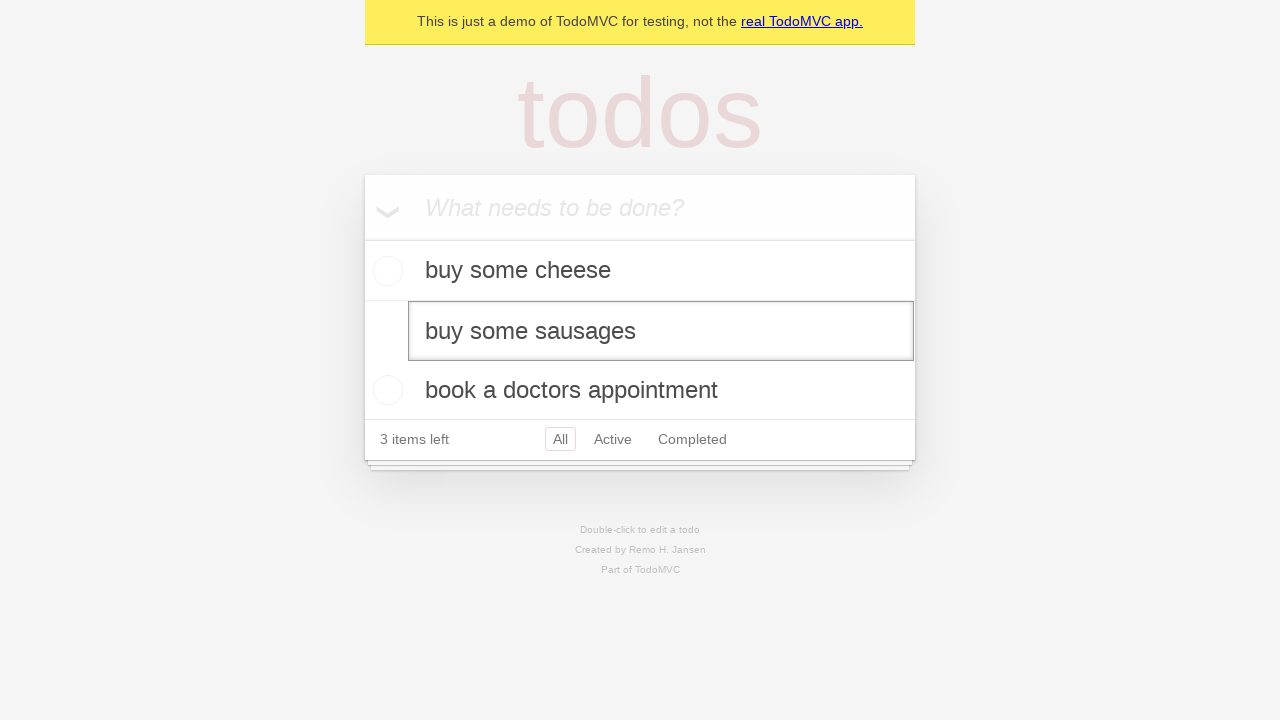

Dispatched blur event to save edits on second todo
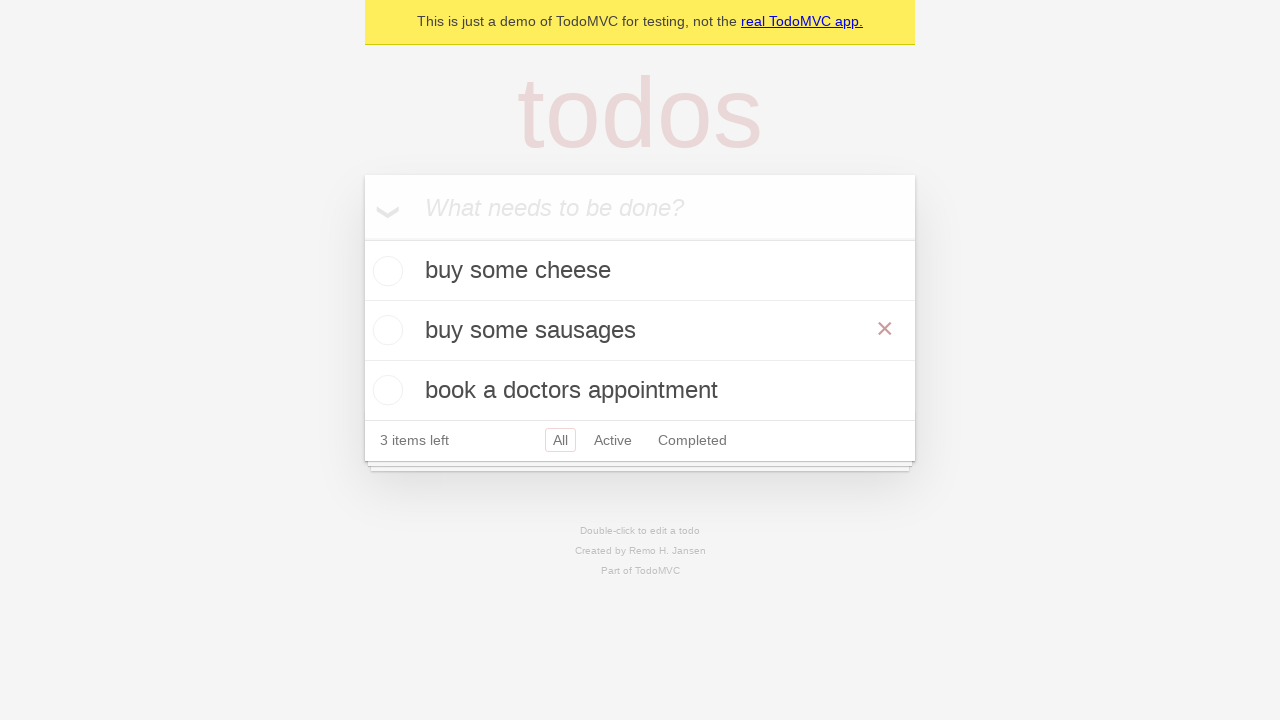

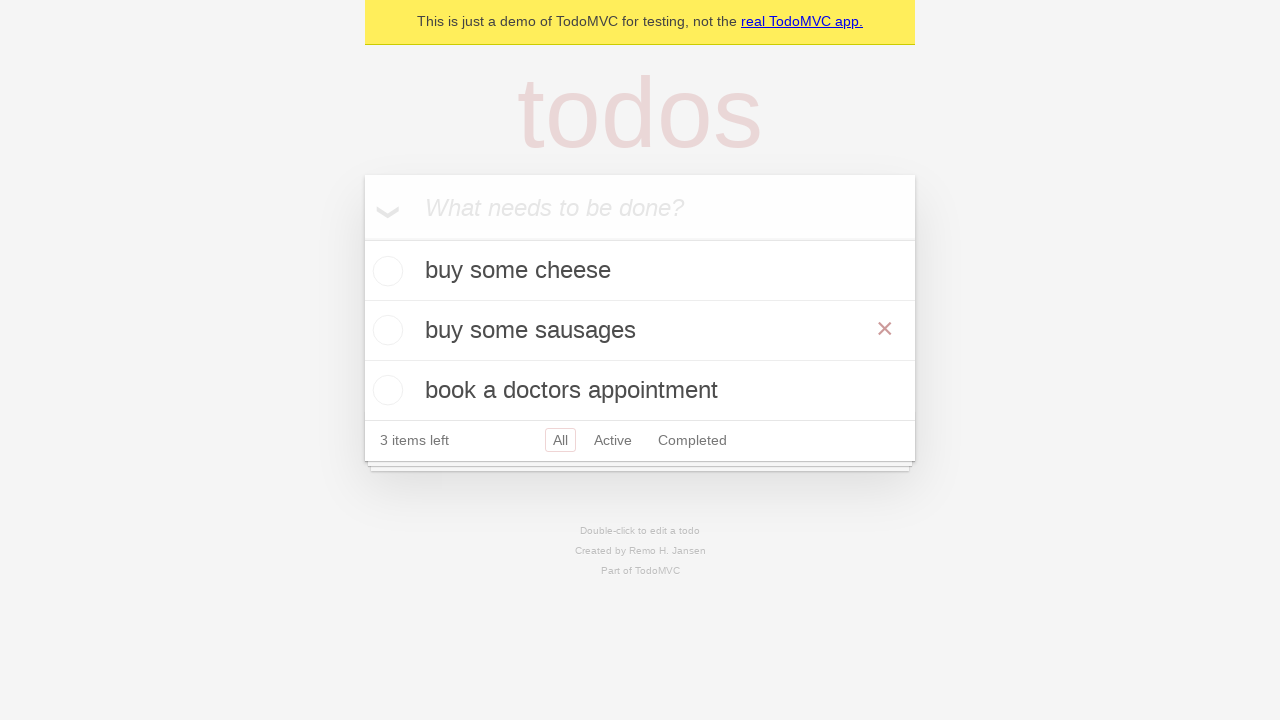